Navigates to TestMeApp application and verifies the page loads

Starting URL: https://lkmdemoaut.accenture.com/TestMeApp/fetchcat.htm

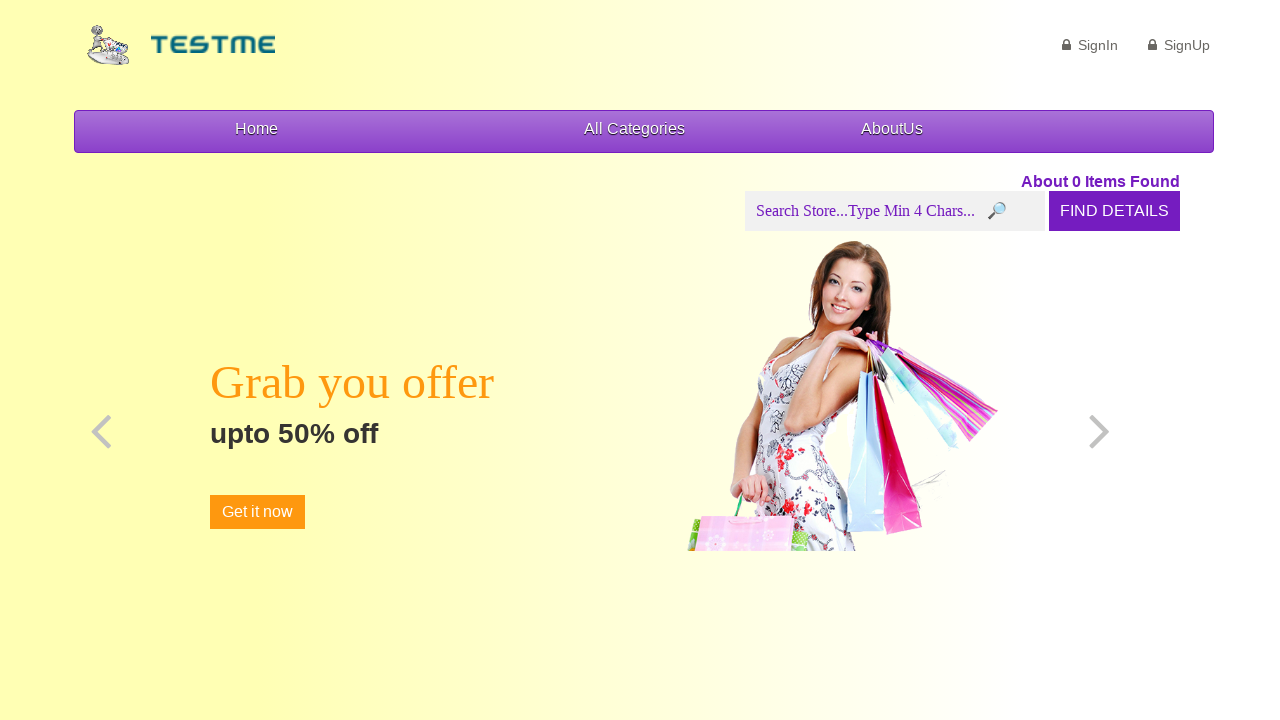

Navigated to TestMeApp application at https://lkmdemoaut.accenture.com/TestMeApp/fetchcat.htm
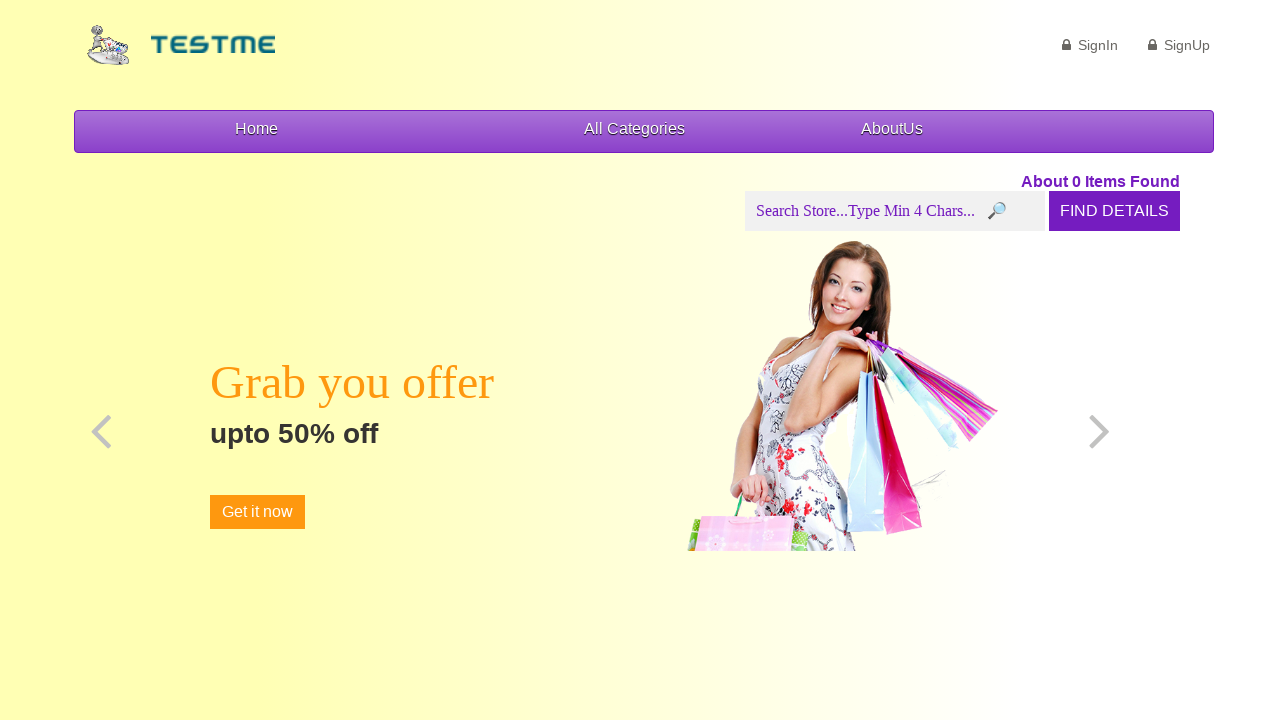

Page loaded successfully and network idle state reached
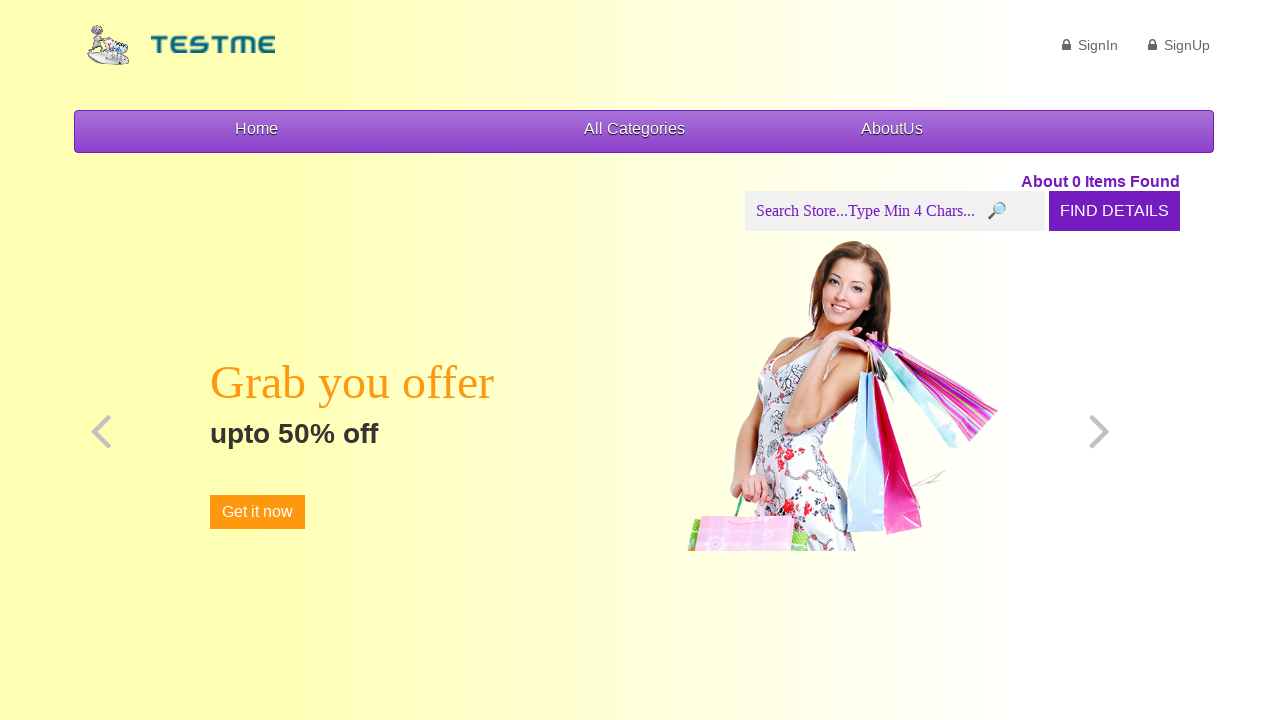

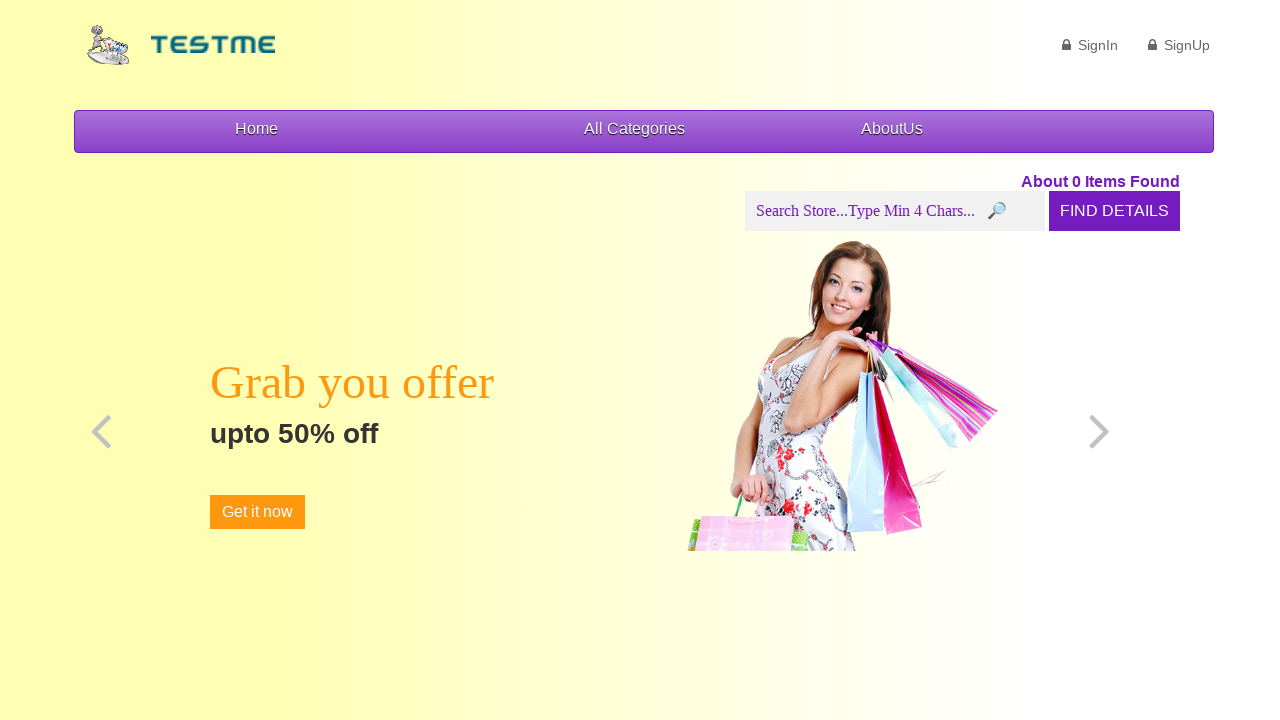